Tests un-marking a completed todo item by unchecking its checkbox

Starting URL: https://demo.playwright.dev/todomvc

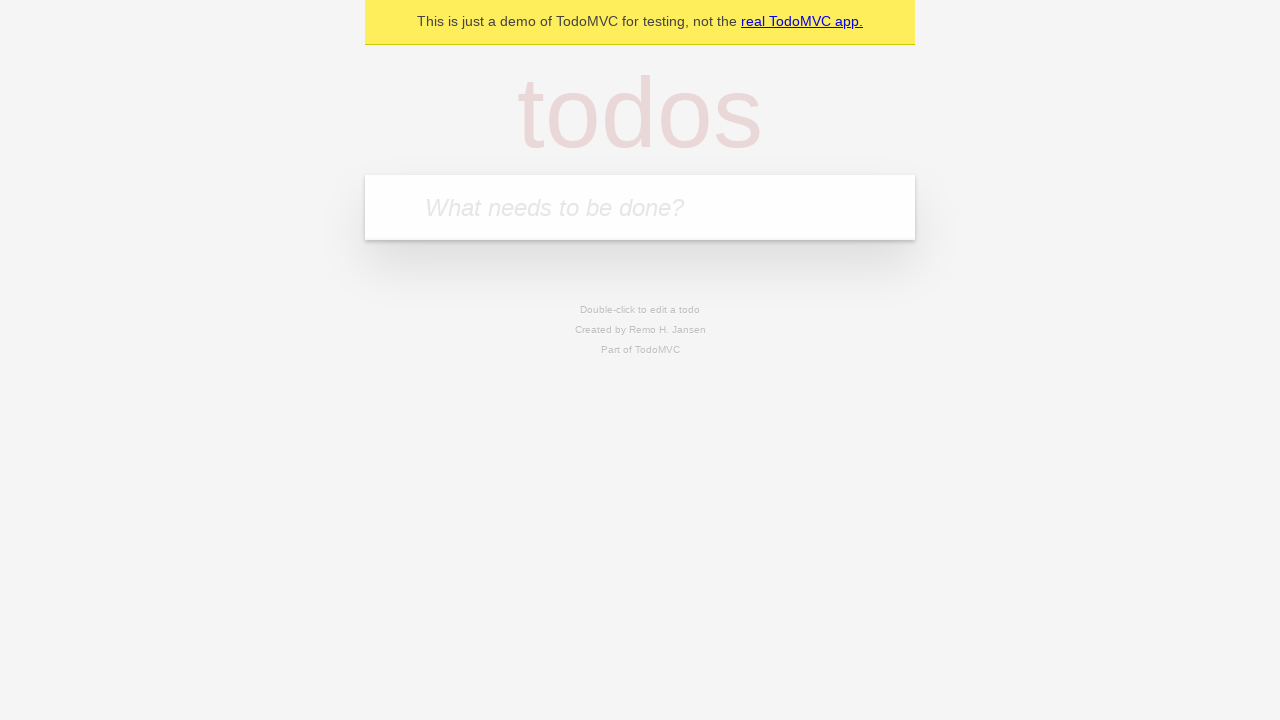

Filled todo input with 'buy some cheese' on internal:attr=[placeholder="What needs to be done?"i]
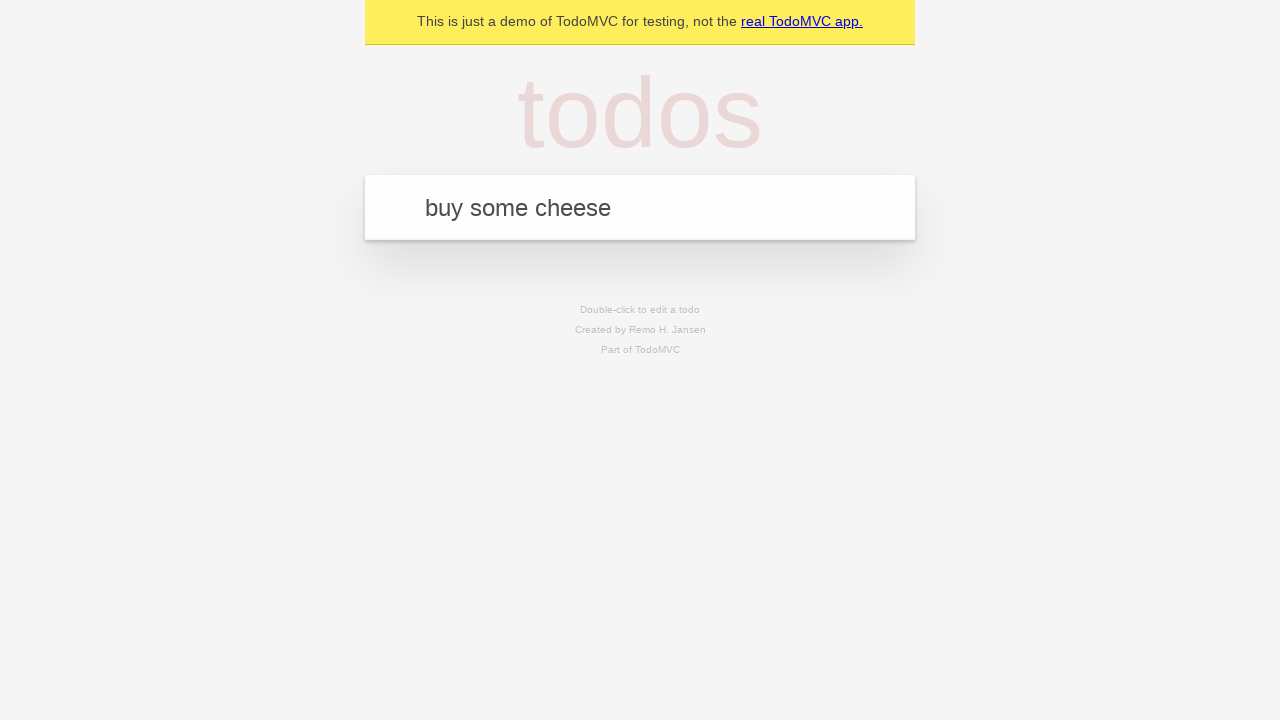

Pressed Enter to create todo item 'buy some cheese' on internal:attr=[placeholder="What needs to be done?"i]
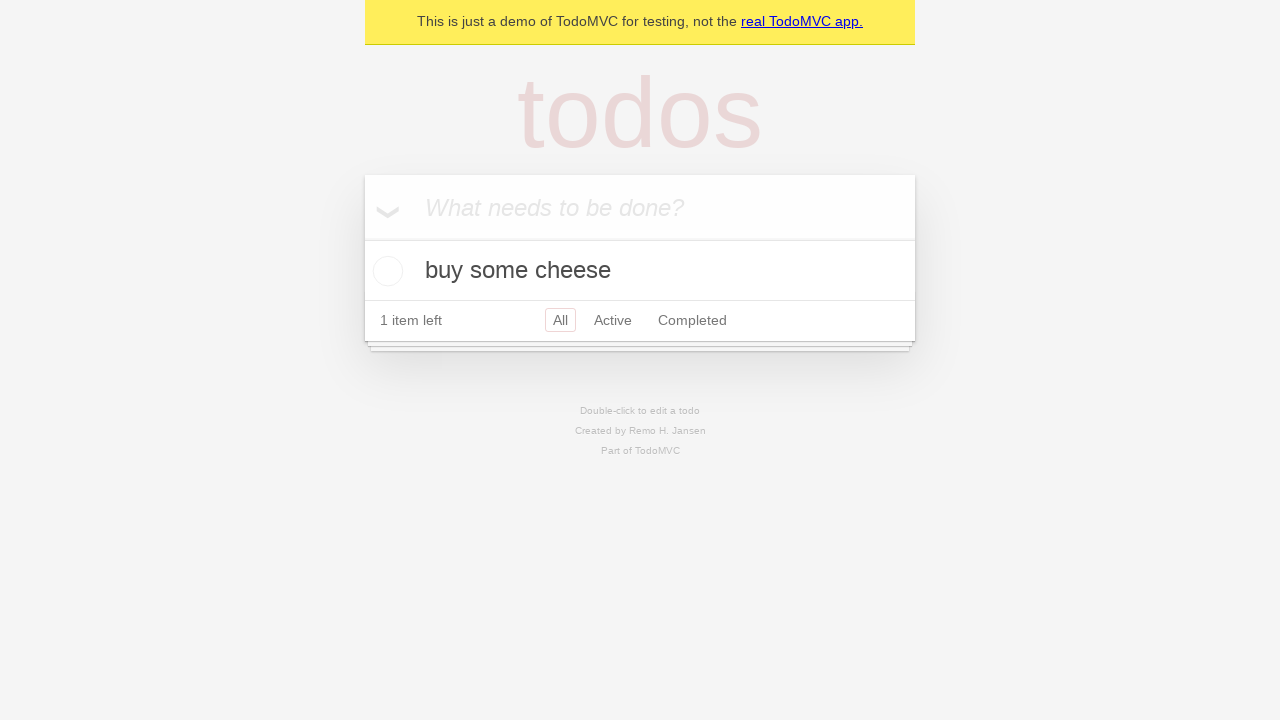

Filled todo input with 'feed the cat' on internal:attr=[placeholder="What needs to be done?"i]
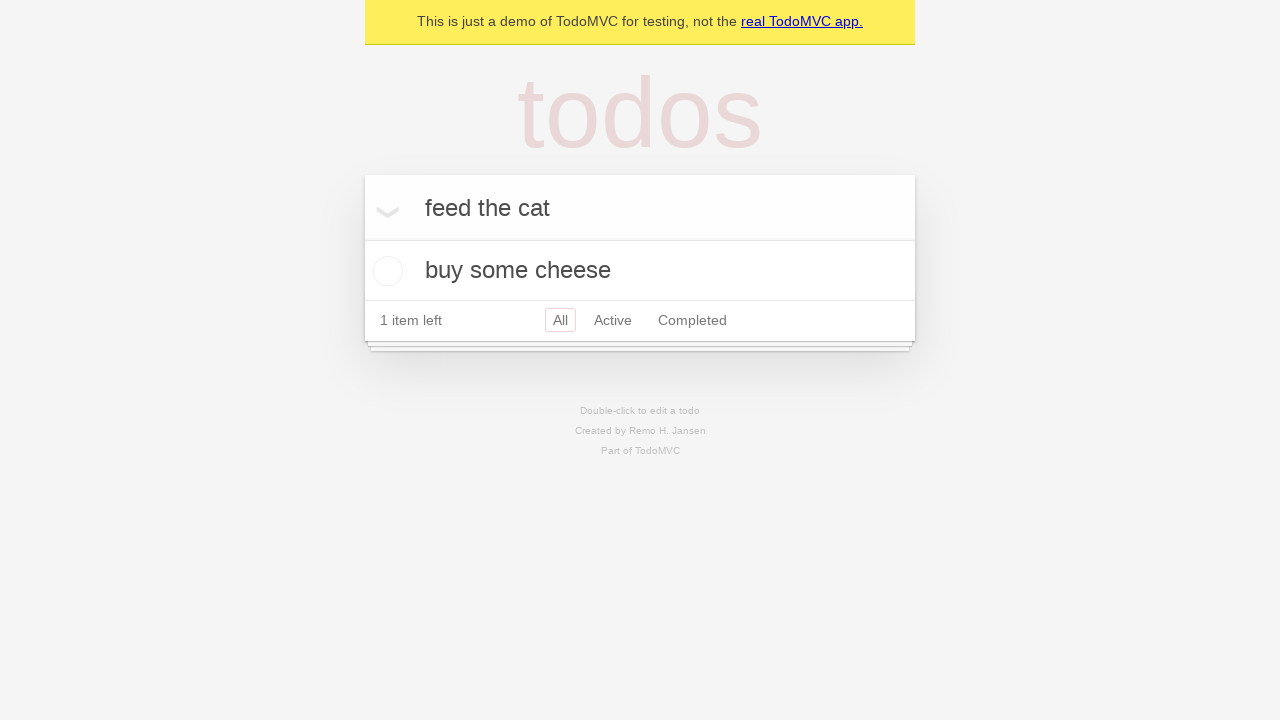

Pressed Enter to create todo item 'feed the cat' on internal:attr=[placeholder="What needs to be done?"i]
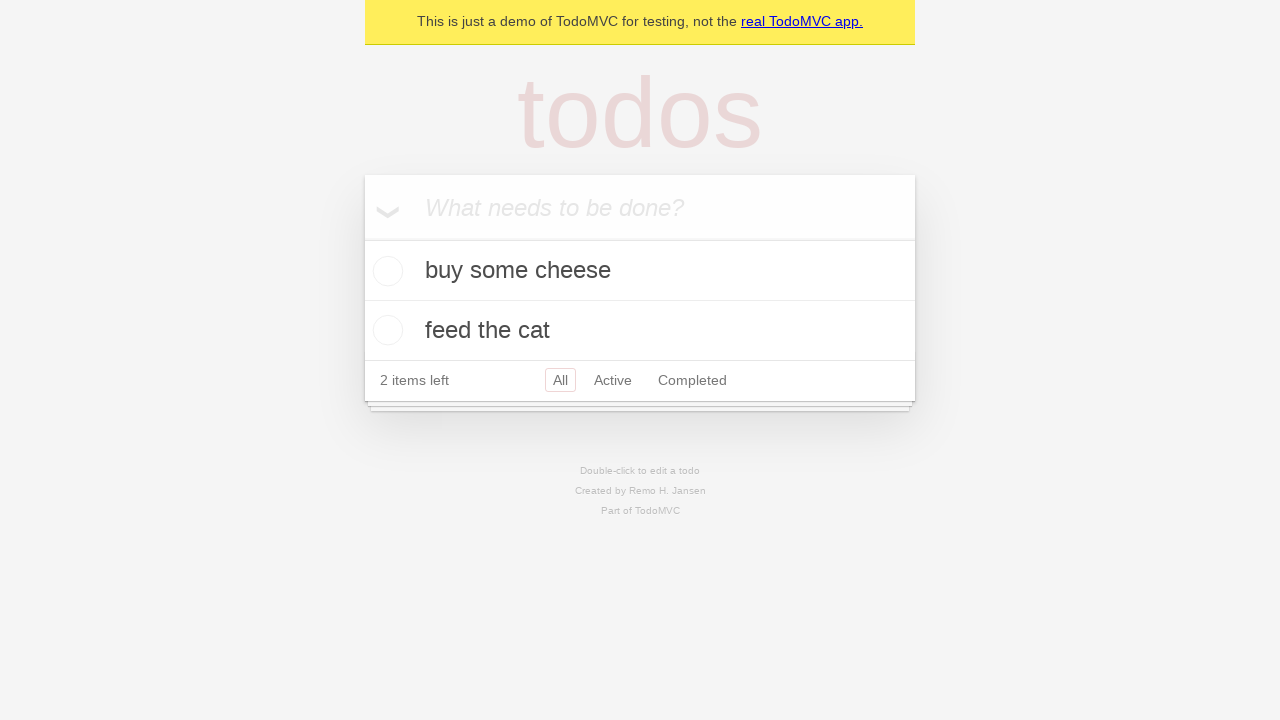

Located first todo item
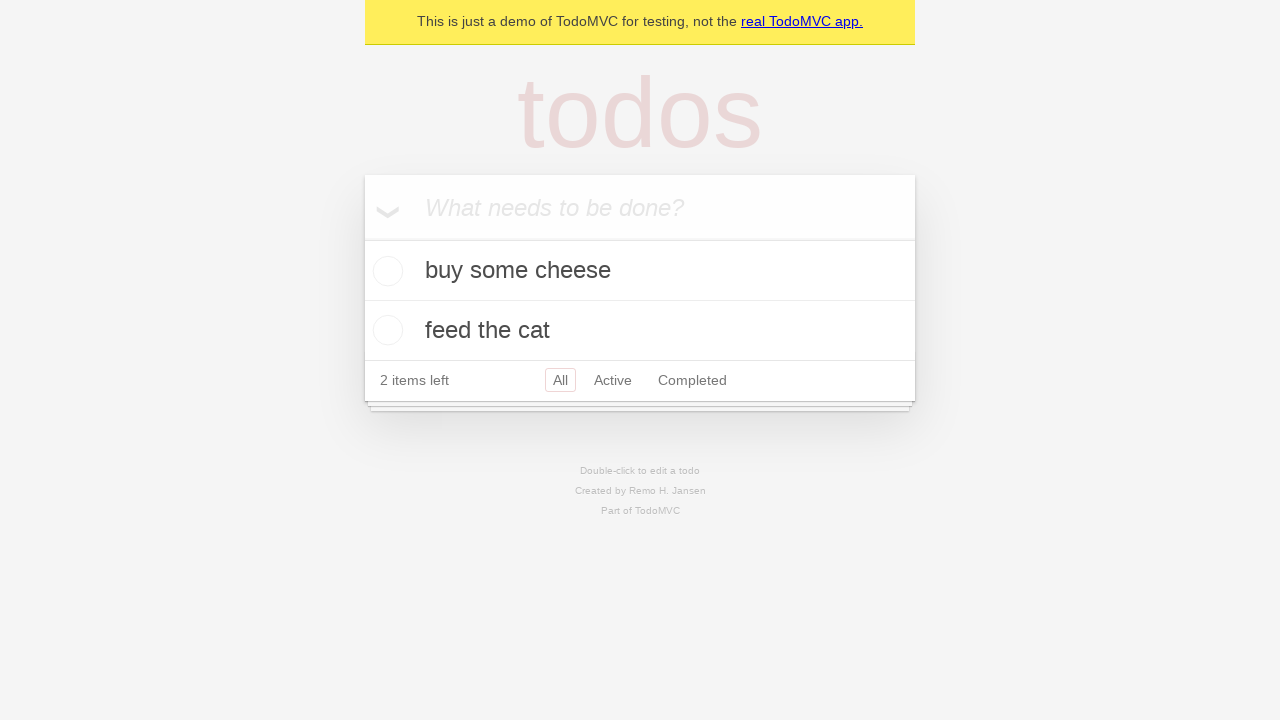

Located checkbox for first todo item
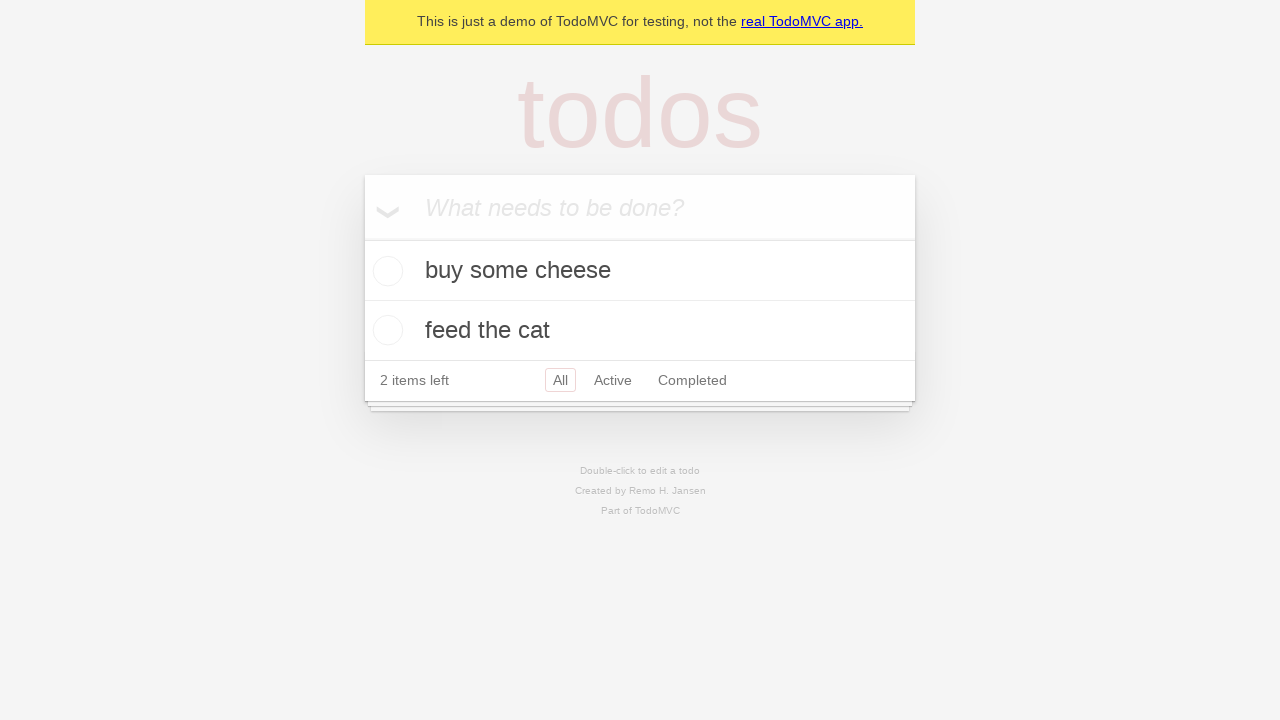

Checked the first todo item as complete at (385, 271) on internal:testid=[data-testid="todo-item"s] >> nth=0 >> internal:role=checkbox
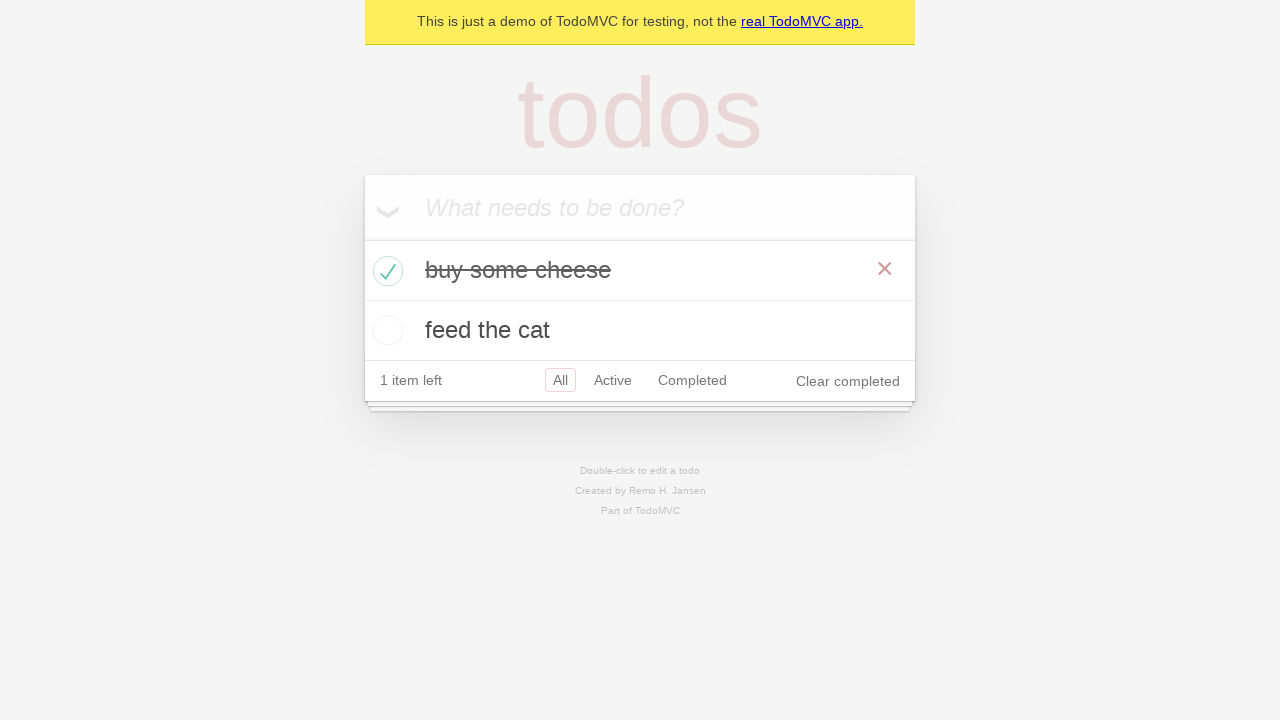

Unchecked the first todo item to mark it as incomplete at (385, 271) on internal:testid=[data-testid="todo-item"s] >> nth=0 >> internal:role=checkbox
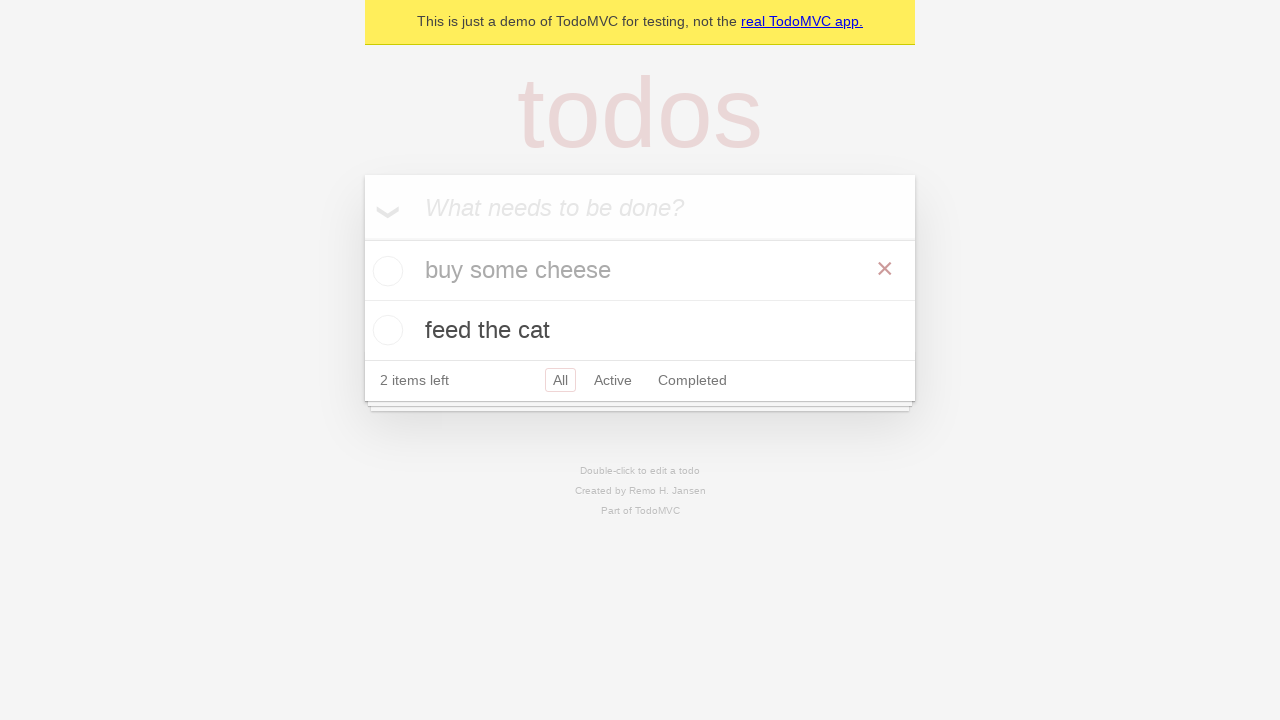

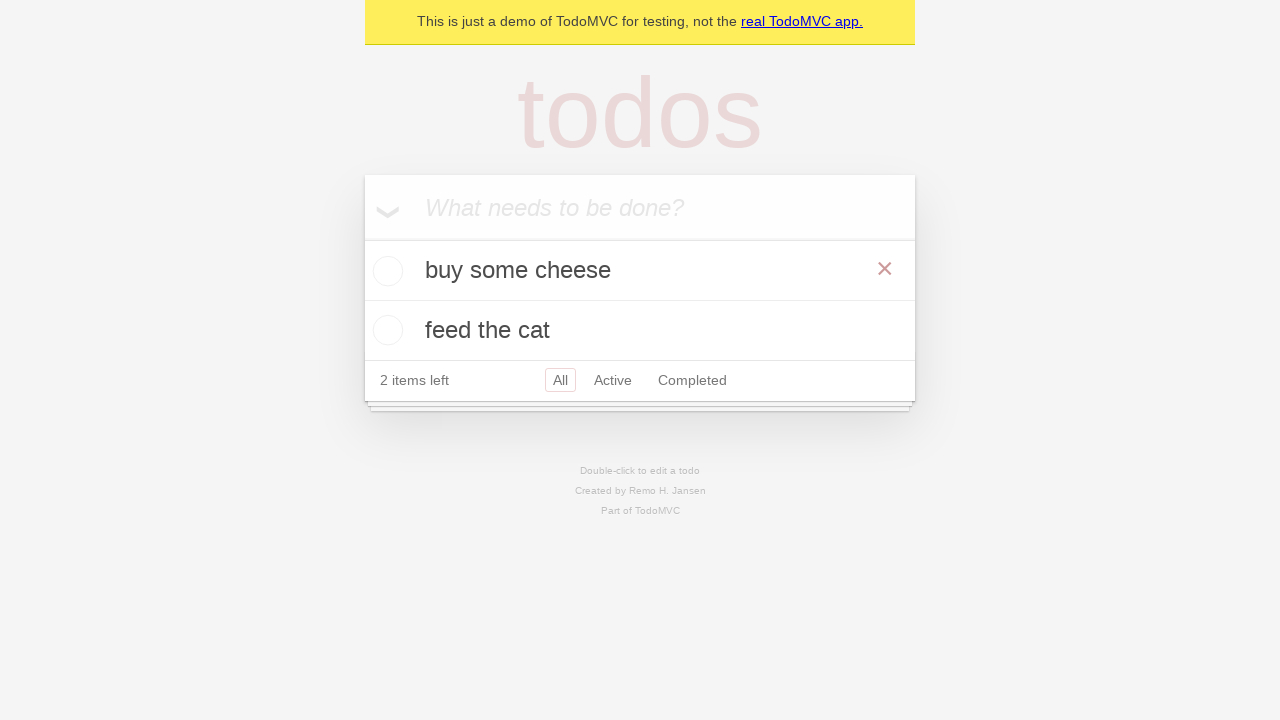